Tests that the product list page loads correctly by waiting for the product table header and verifying that at least two products are displayed in the table.

Starting URL: https://lista-precio-el-industrial-dev.netlify.app/

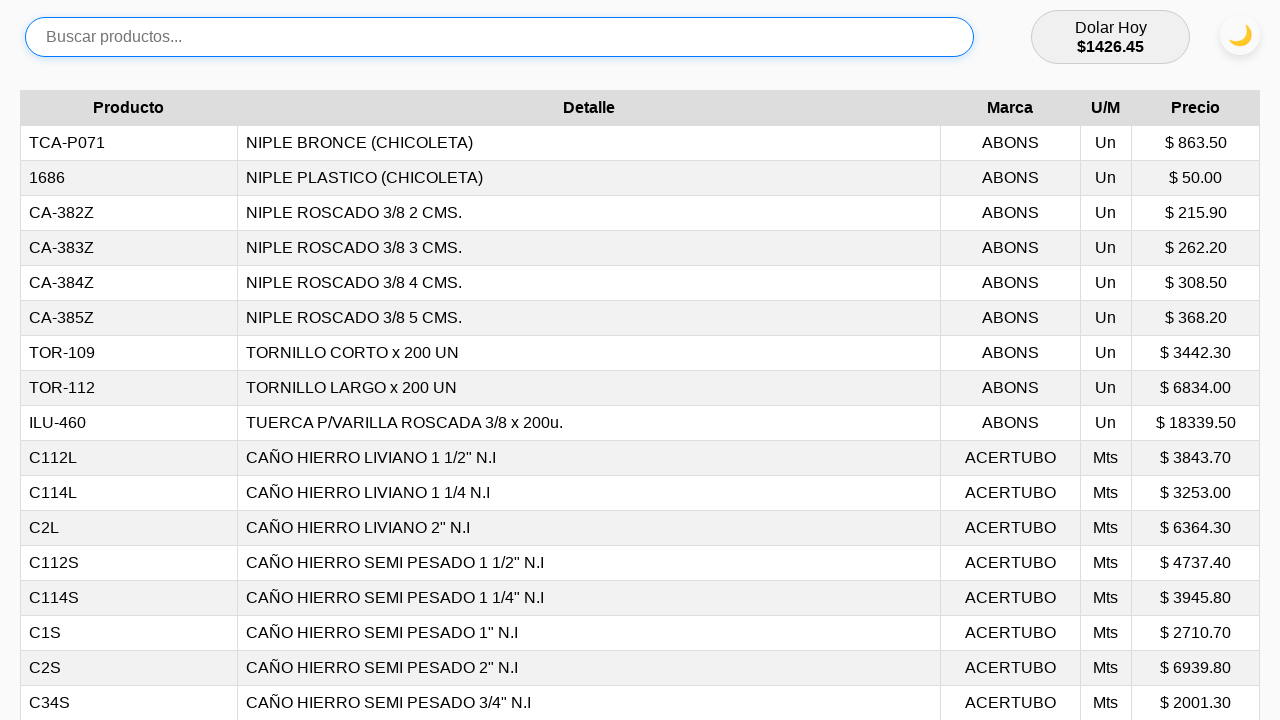

Navigated to product list page
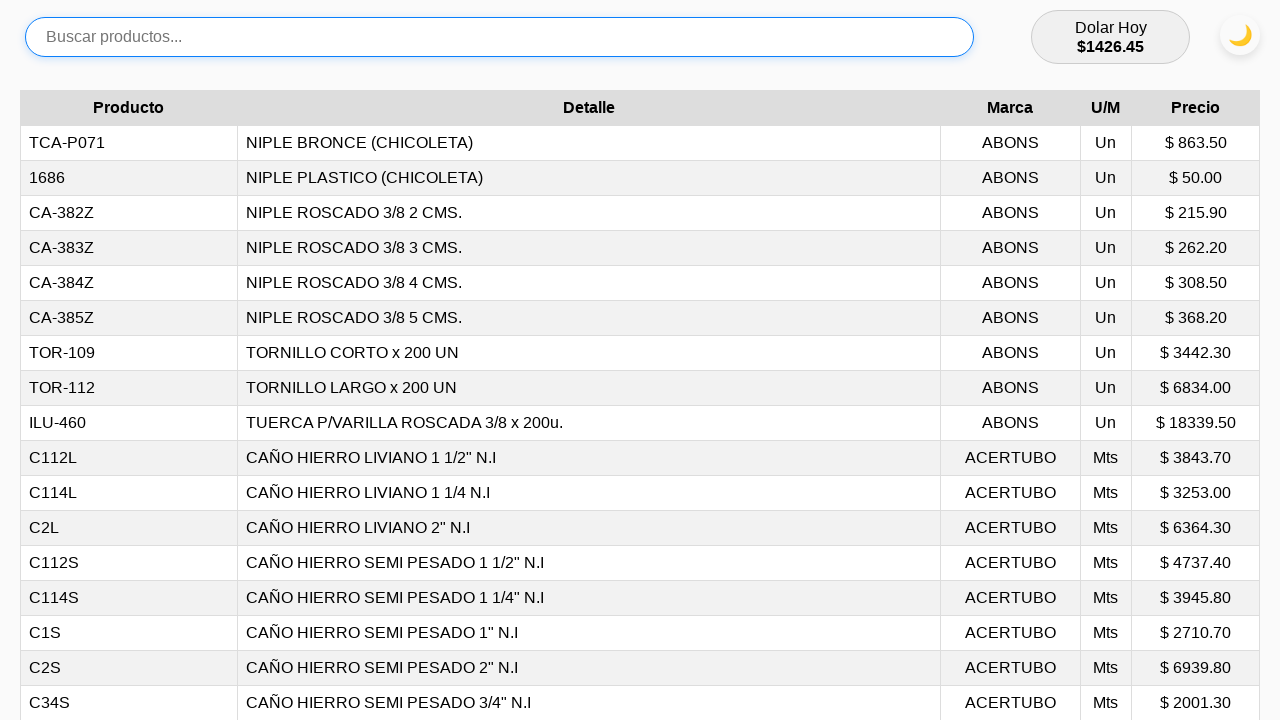

Product table header 'Producto' is now visible
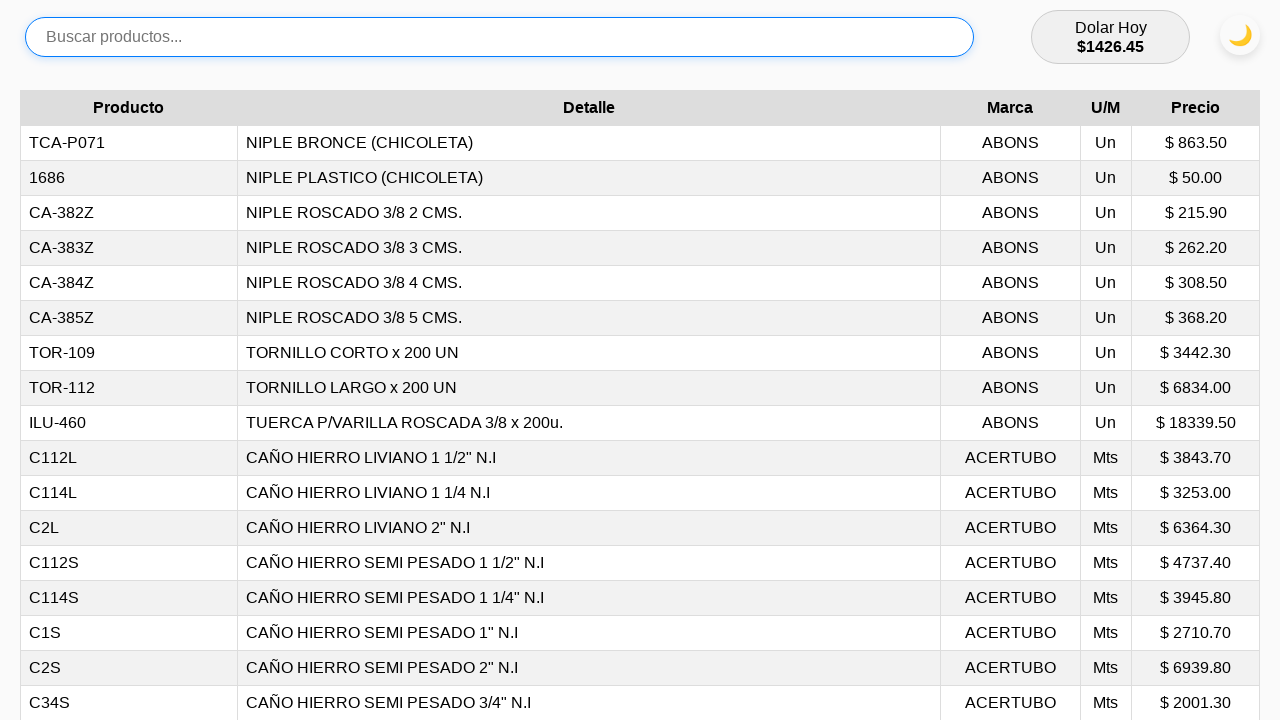

Loading message was not present or already gone
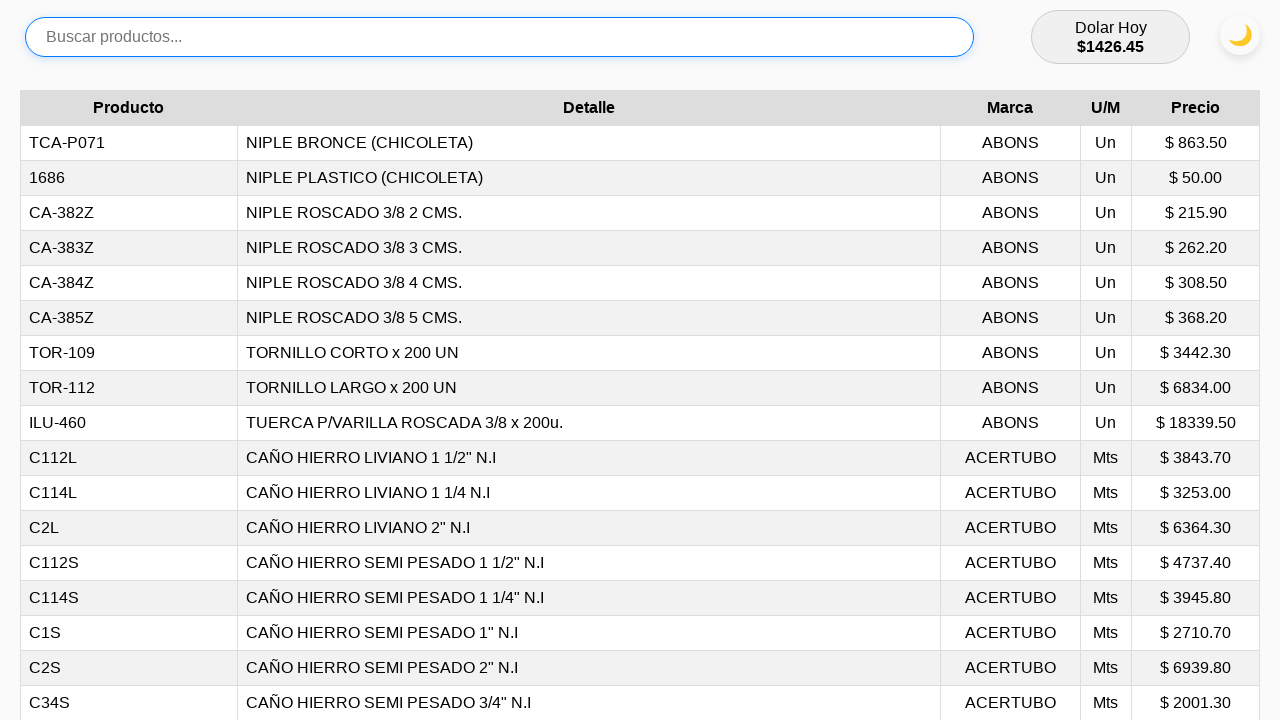

Verified that at least 2 products are displayed in the table (found 5266 products)
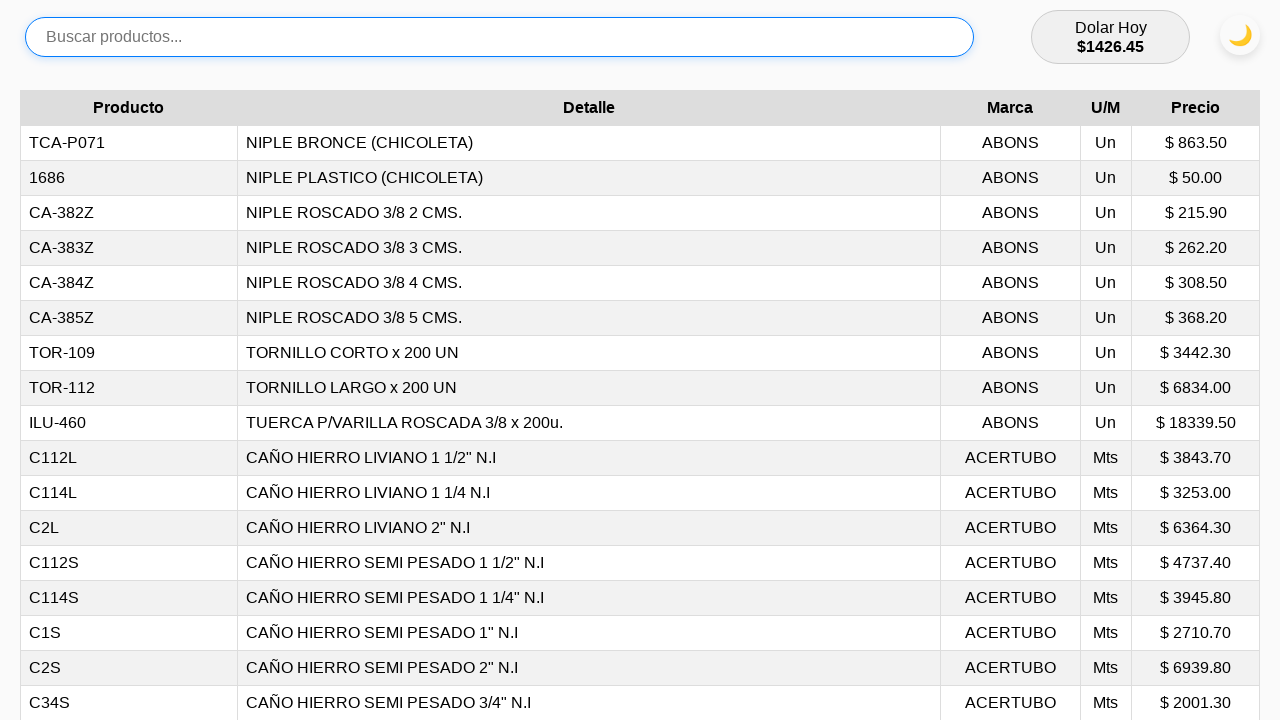

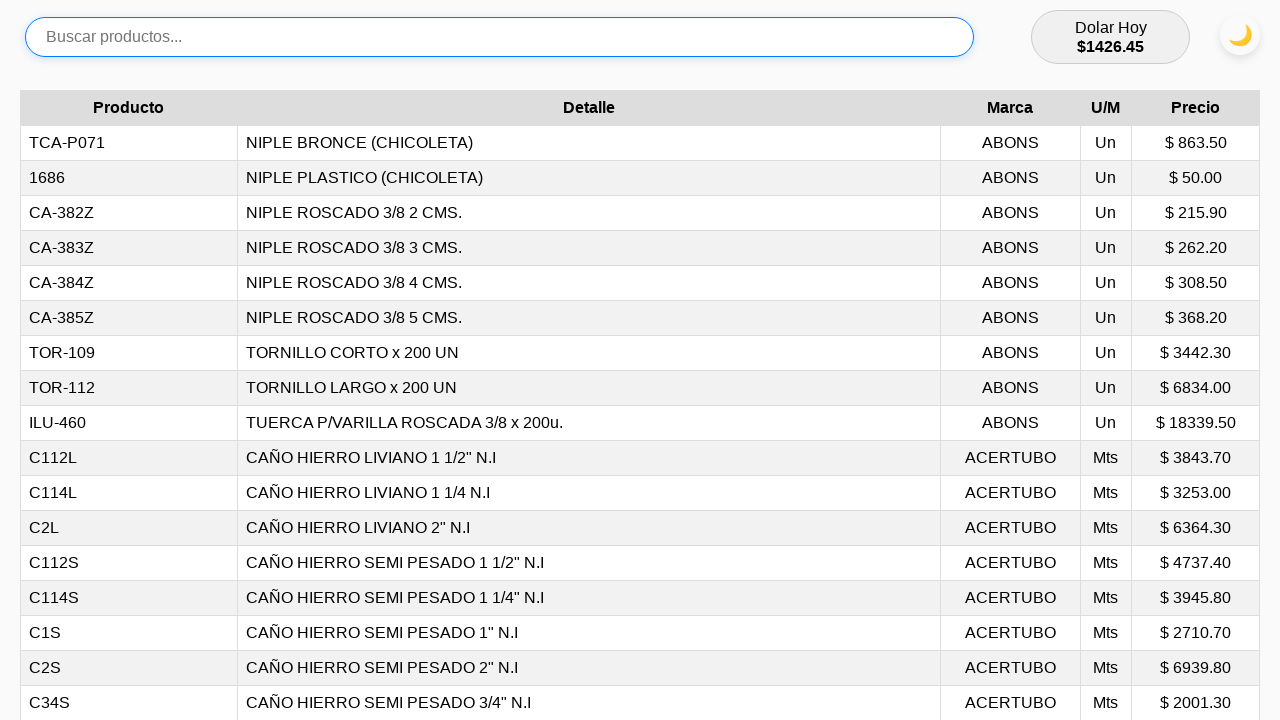